Tests the search functionality on VOA Learning English website by entering a search query and verifying the search results

Starting URL: https://learningenglish.voanews.com/p/5610.html

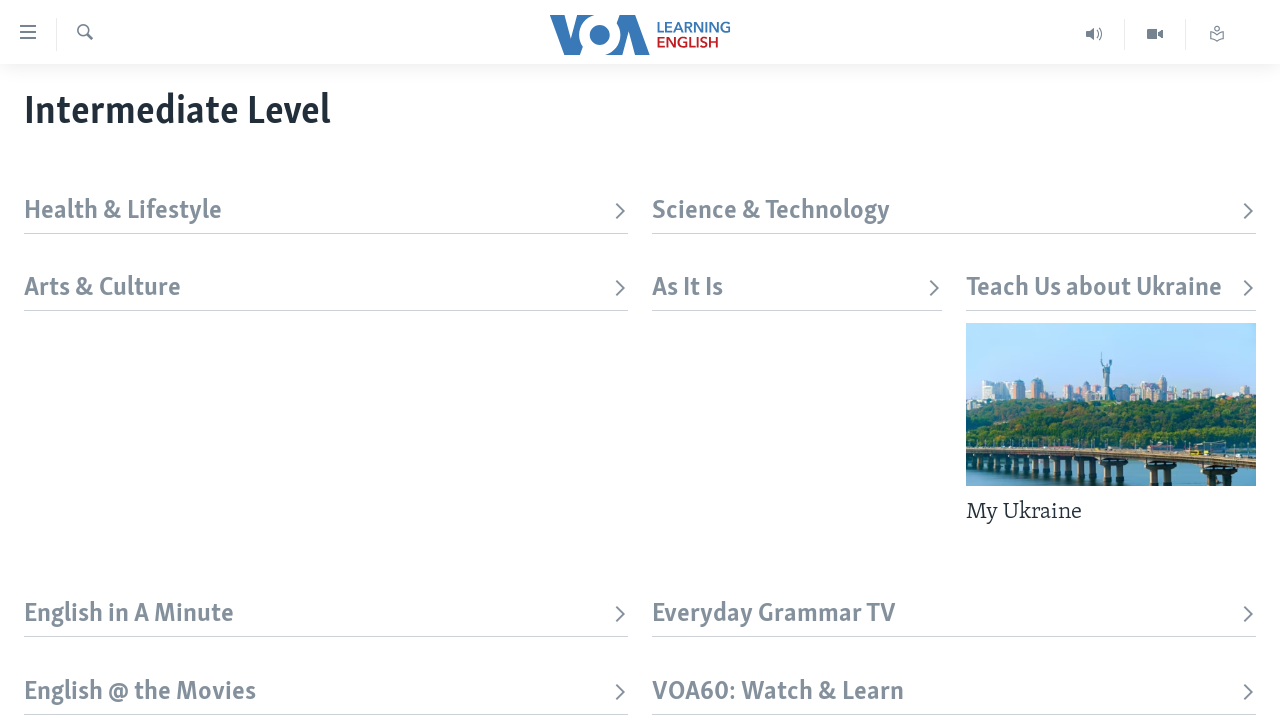

Clicked search icon/toggle to open search box at (84, 34) on xpath=//*[@id='page']/div[1]/div/div/div[1]/label[2]
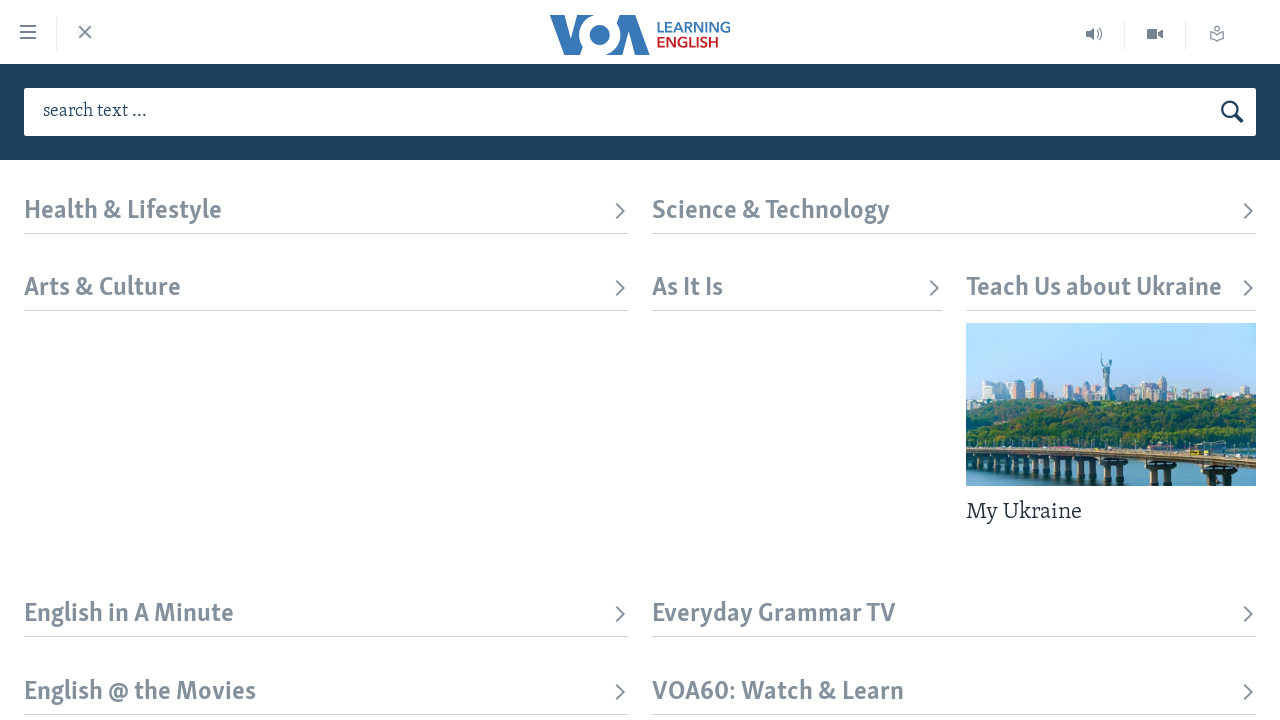

Filled search box with 'learning english' on xpath=/html/body/div[1]/div/div[1]/div/div/div[1]/div[2]/div/form/input
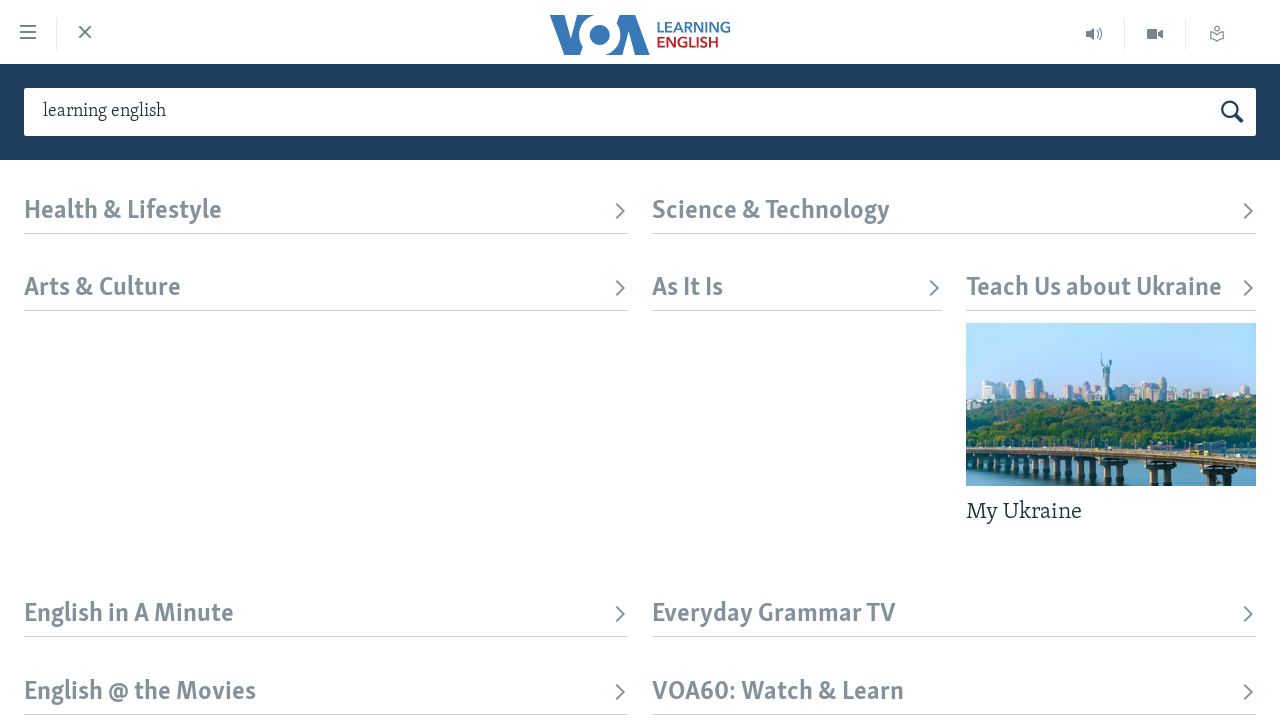

Waited 1000ms for page to settle
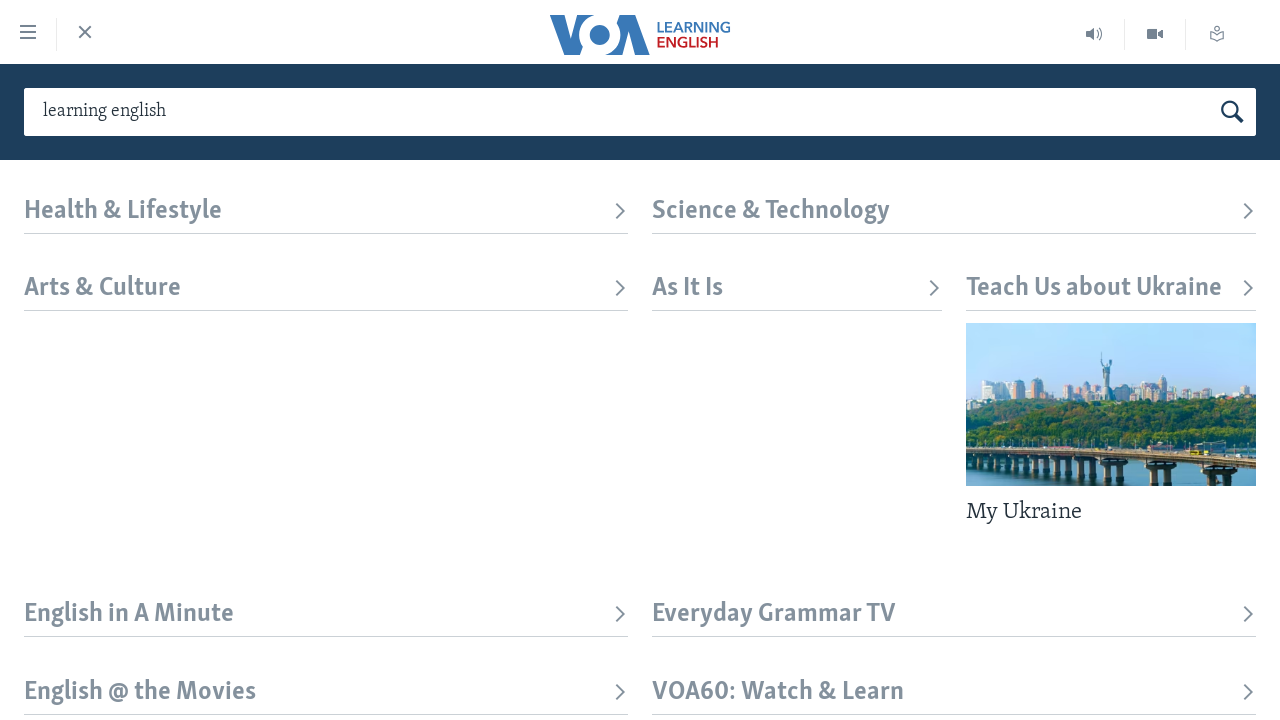

Clicked search button to execute search at (1232, 112) on xpath=//*[@id='form-topSearchHeader']/button
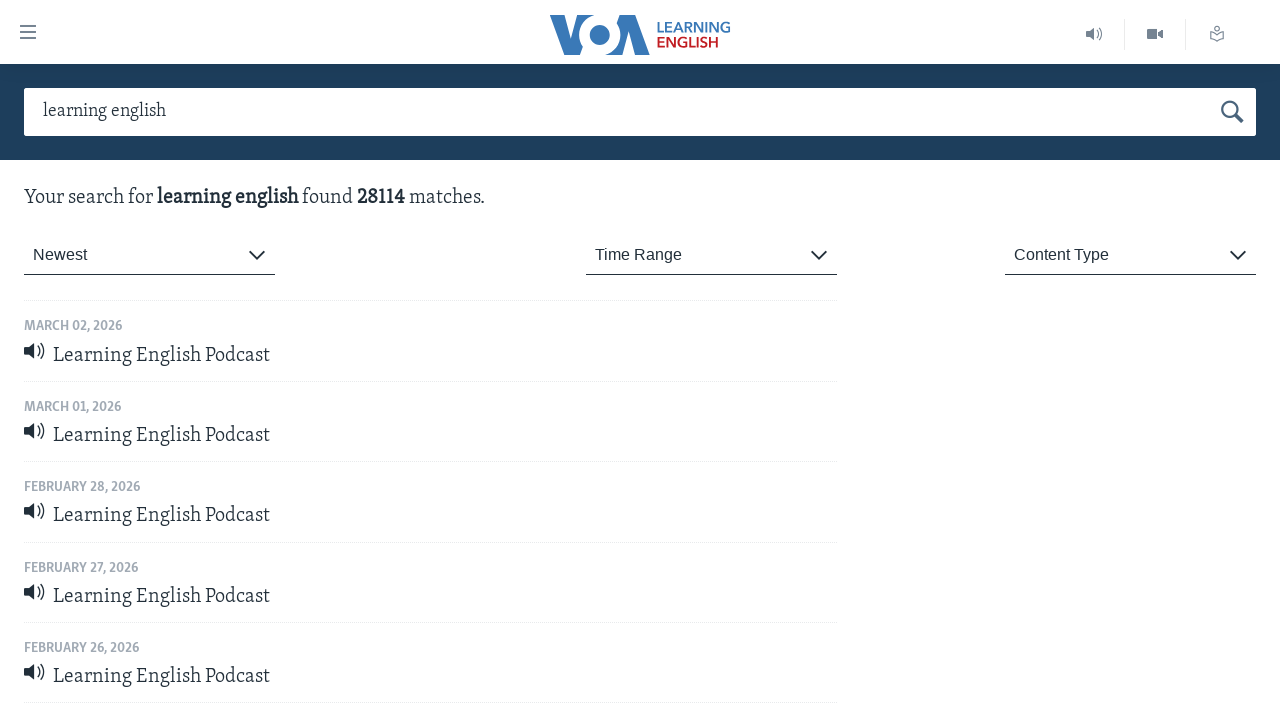

Waited 1000ms for search results to load
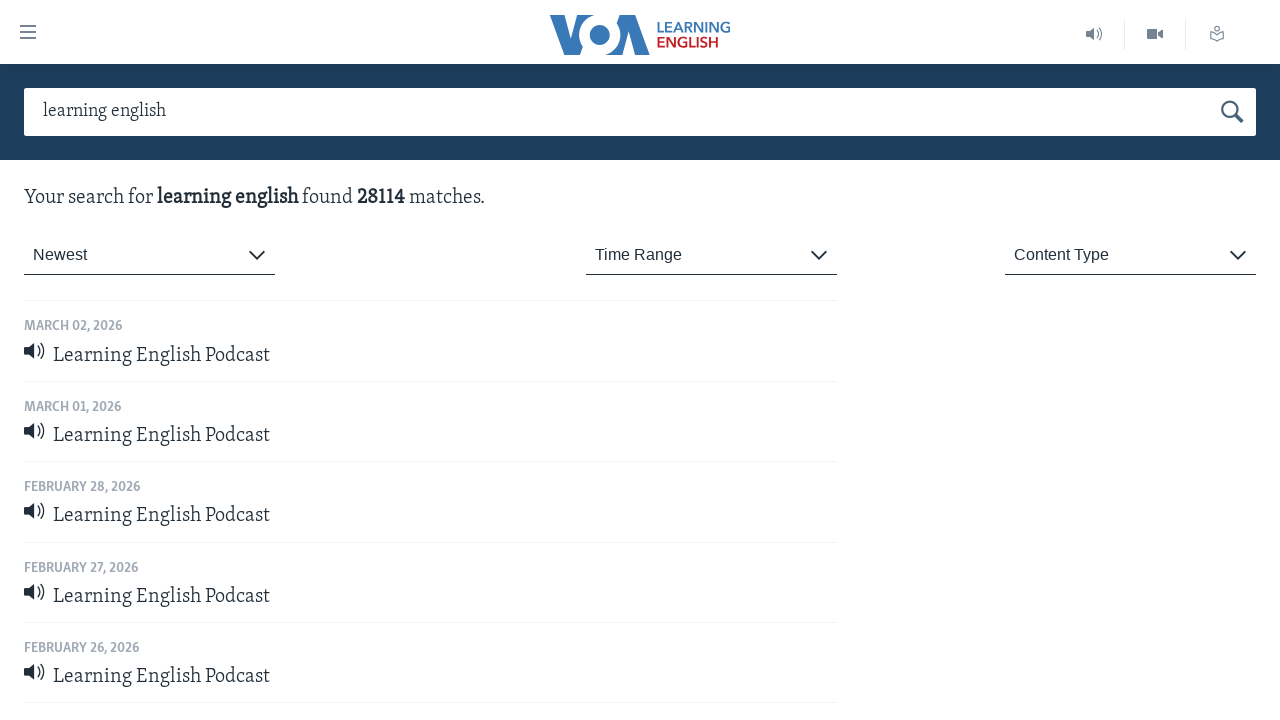

Search results loaded and first result title is visible
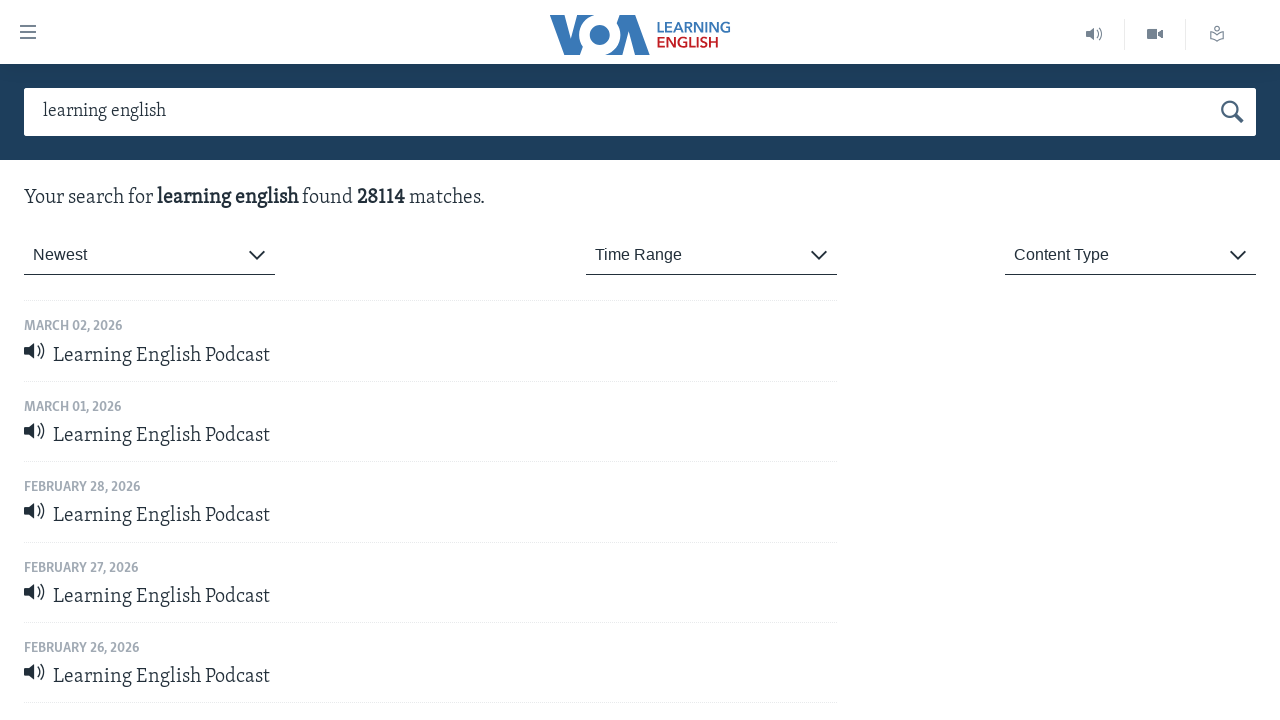

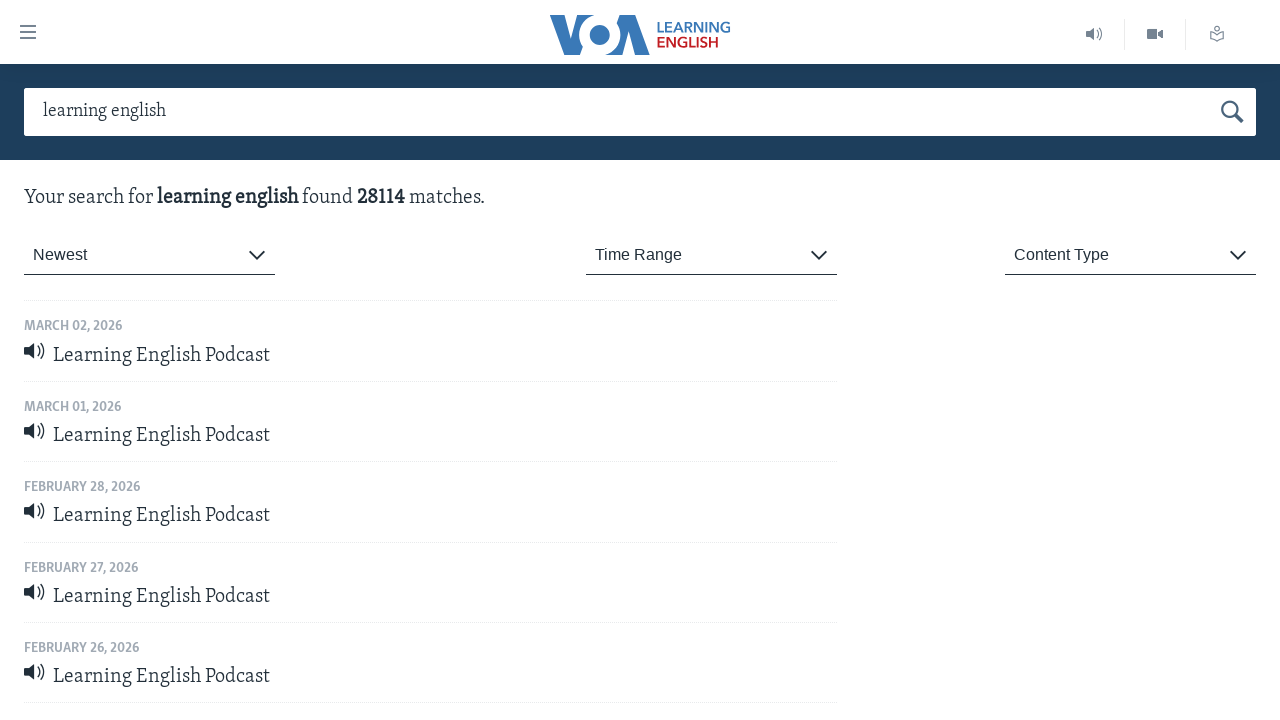